Tests navigation to Blog and Case Studies pages from the header links, verifying that each link navigates to the correct URL path.

Starting URL: https://luxequality.com

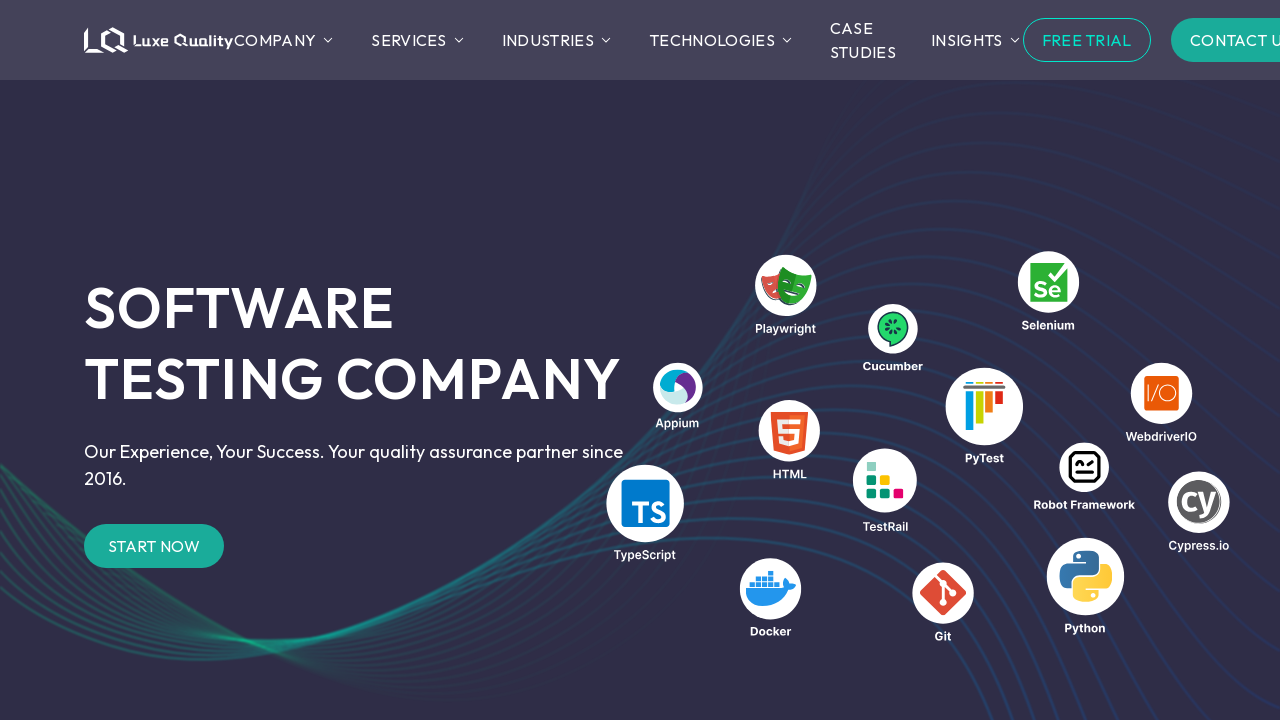

Clicked navigation link: a:has-text("Blog") at (1010, 360) on a:has-text("Blog")
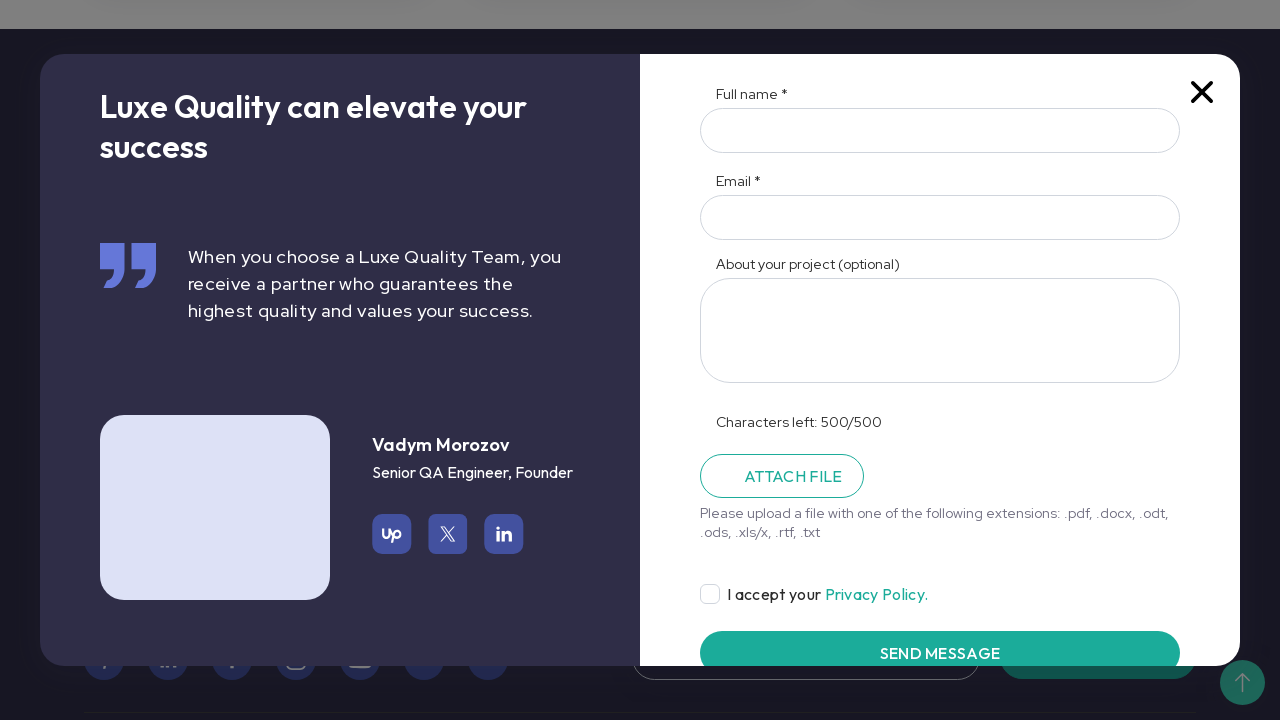

Navigation completed to https://luxequality.com/blog/
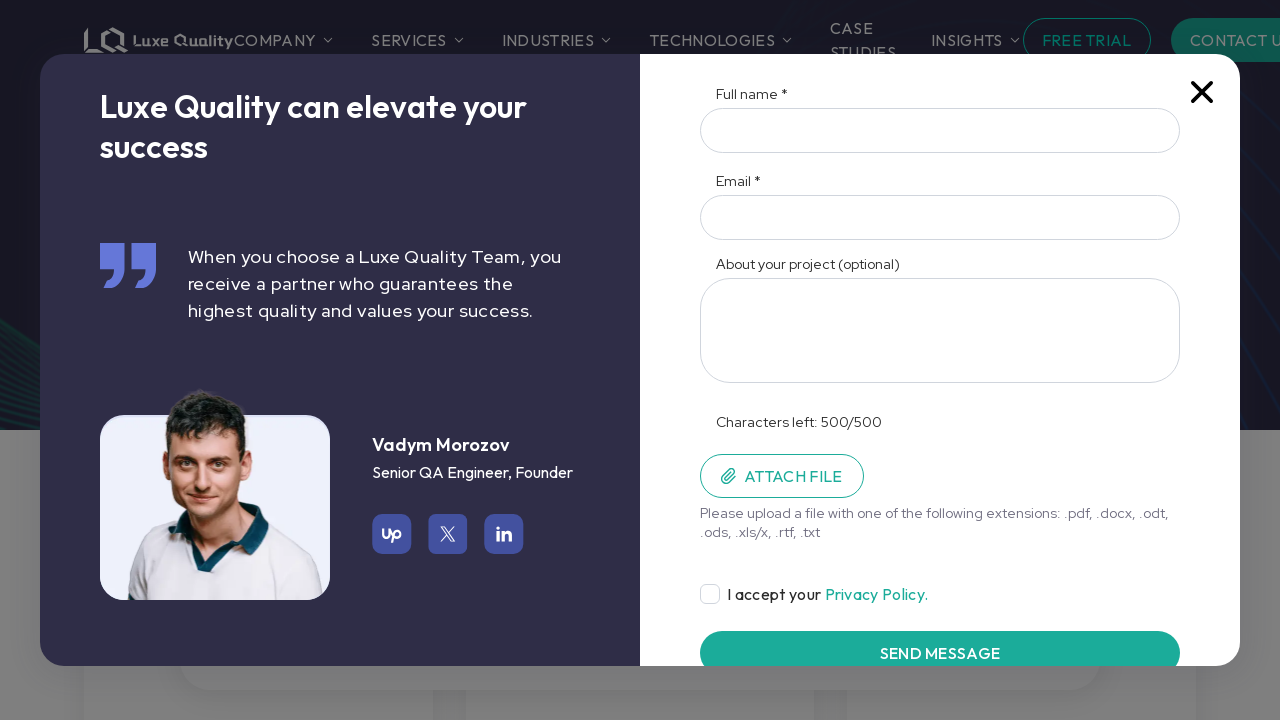

Verified URL is correct: https://luxequality.com/blog/
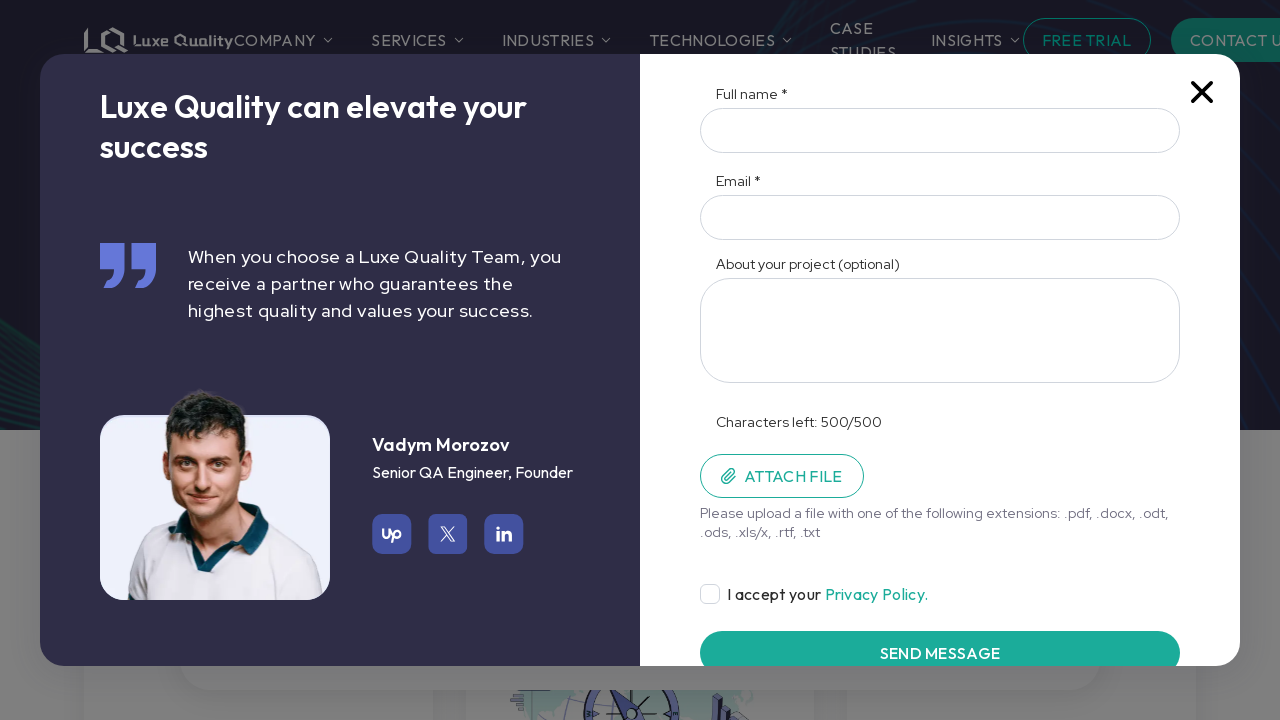

Navigated back to home page: https://luxequality.com
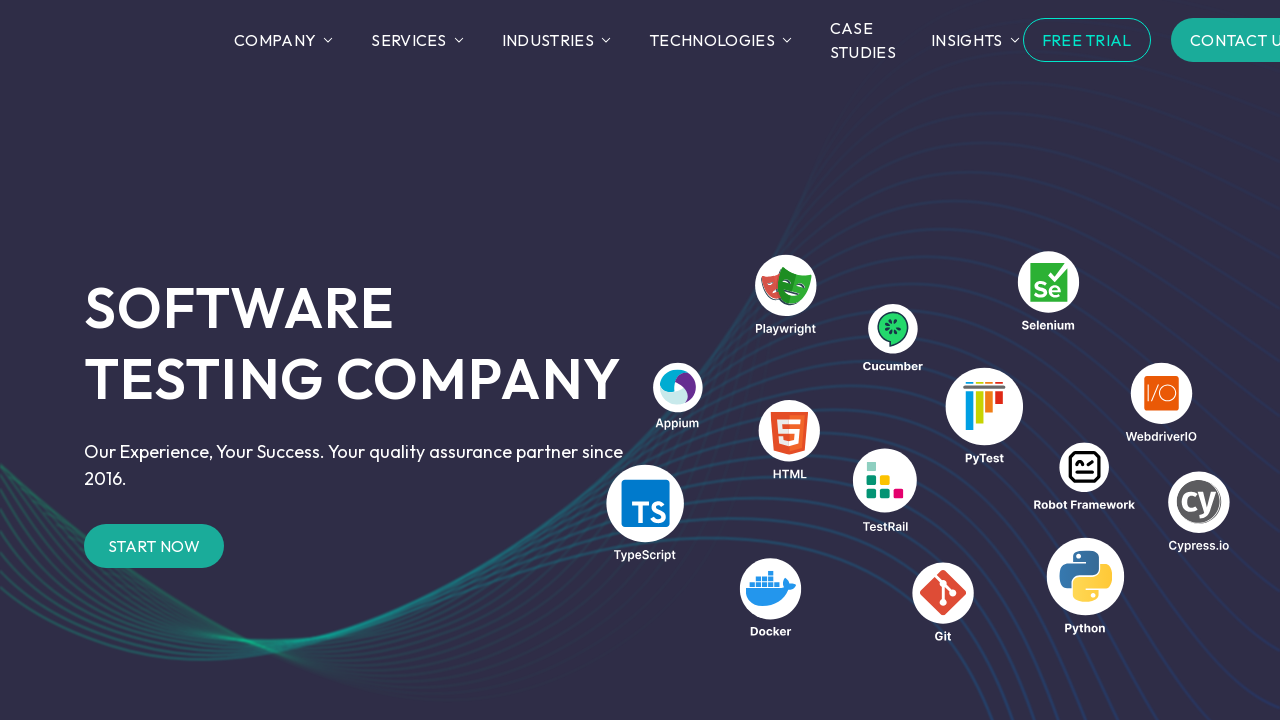

Clicked navigation link: a:has-text("Case Studies") at (863, 40) on a:has-text("Case Studies")
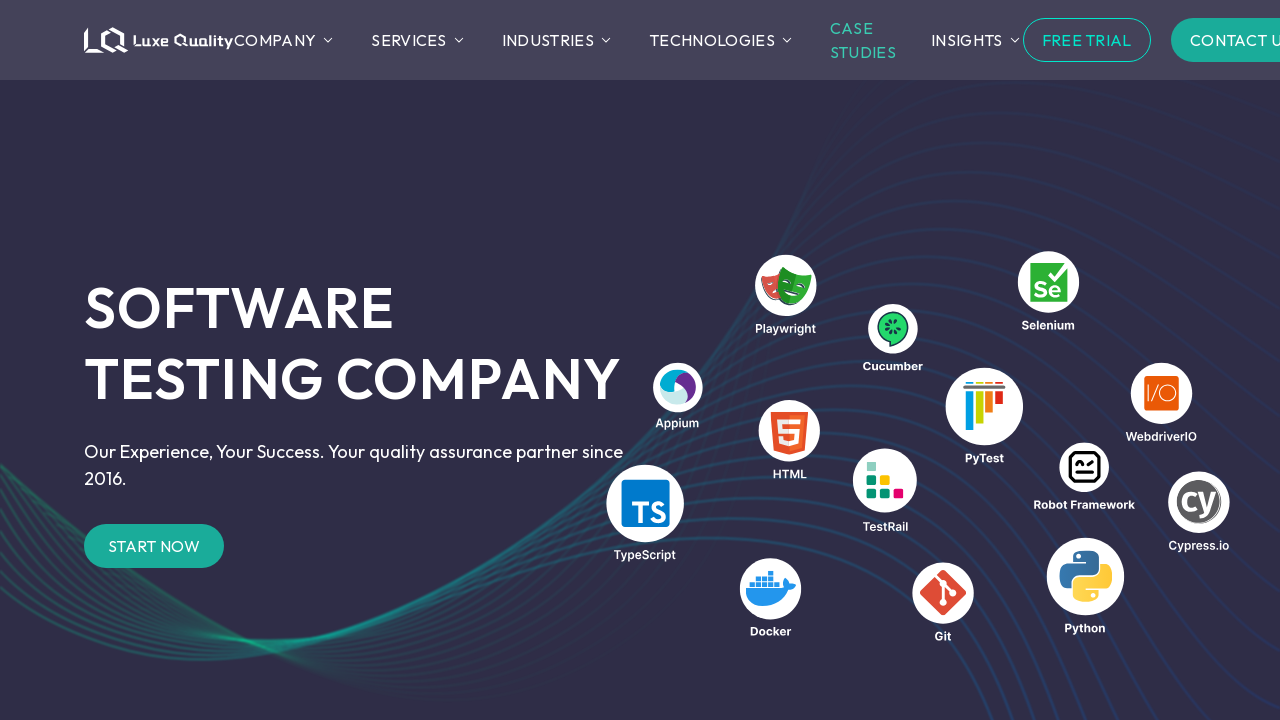

Navigation completed to https://luxequality.com/case-studies/
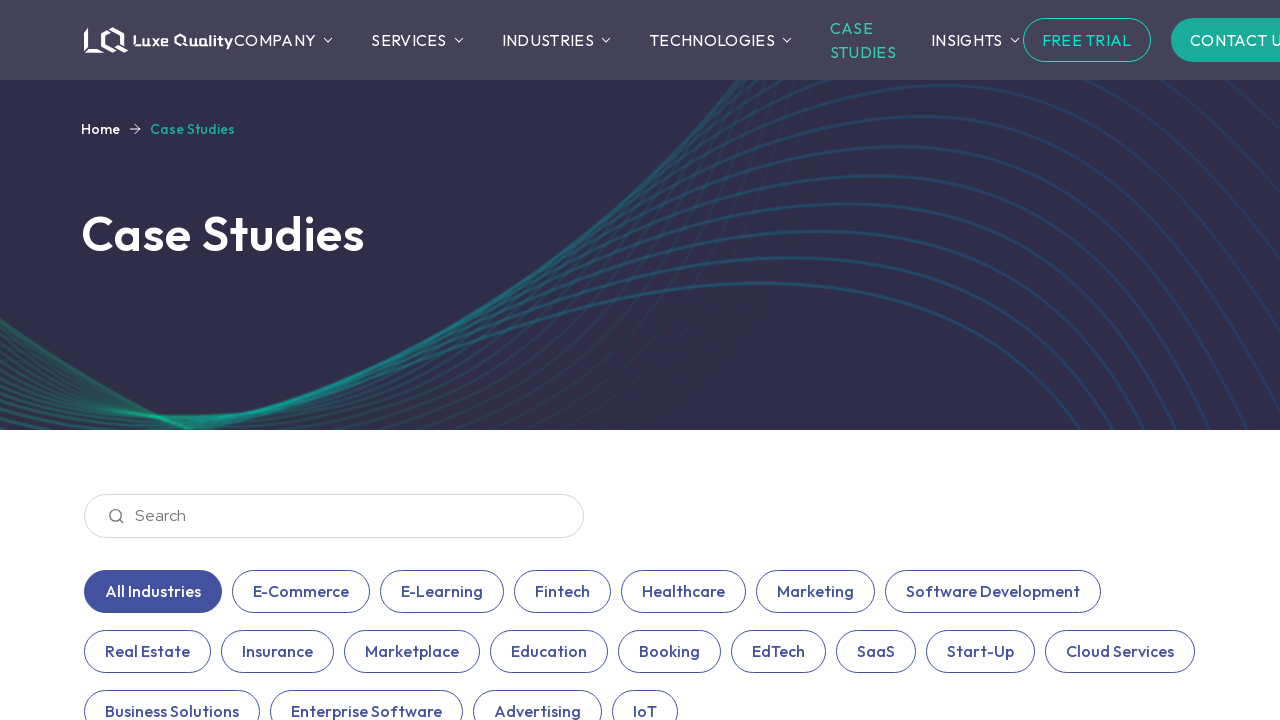

Verified URL is correct: https://luxequality.com/case-studies/
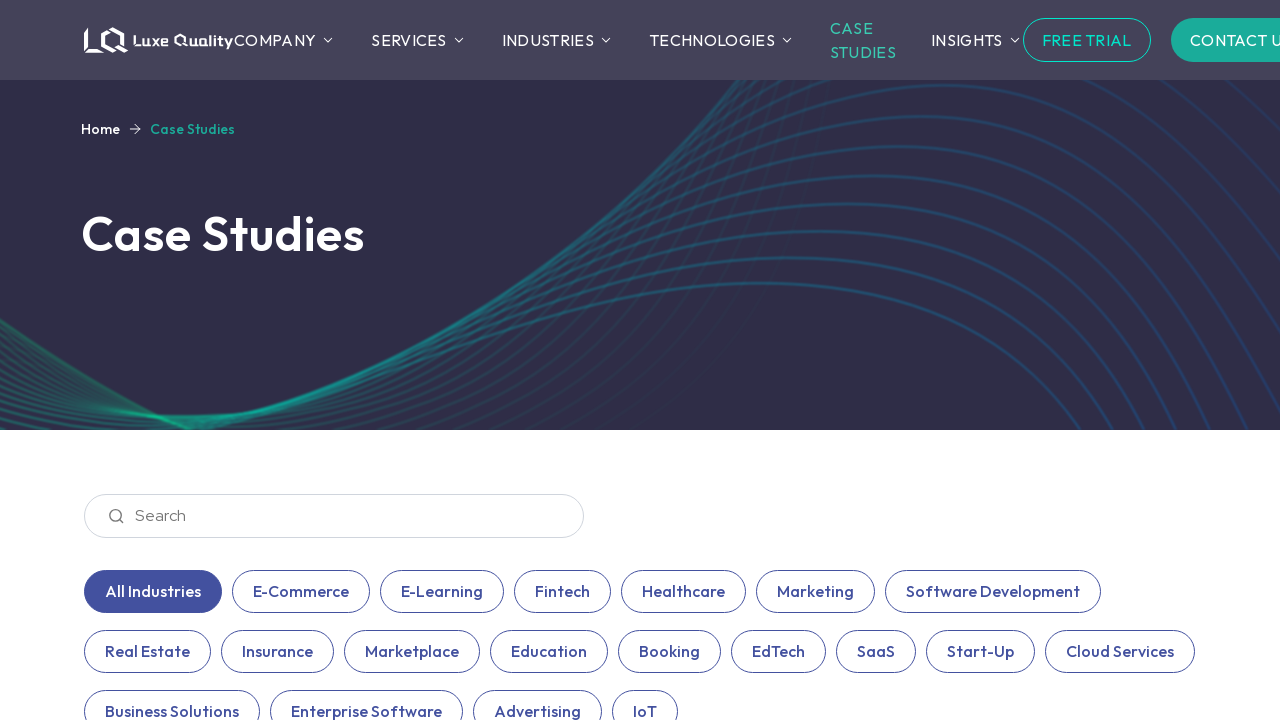

Navigated back to home page: https://luxequality.com
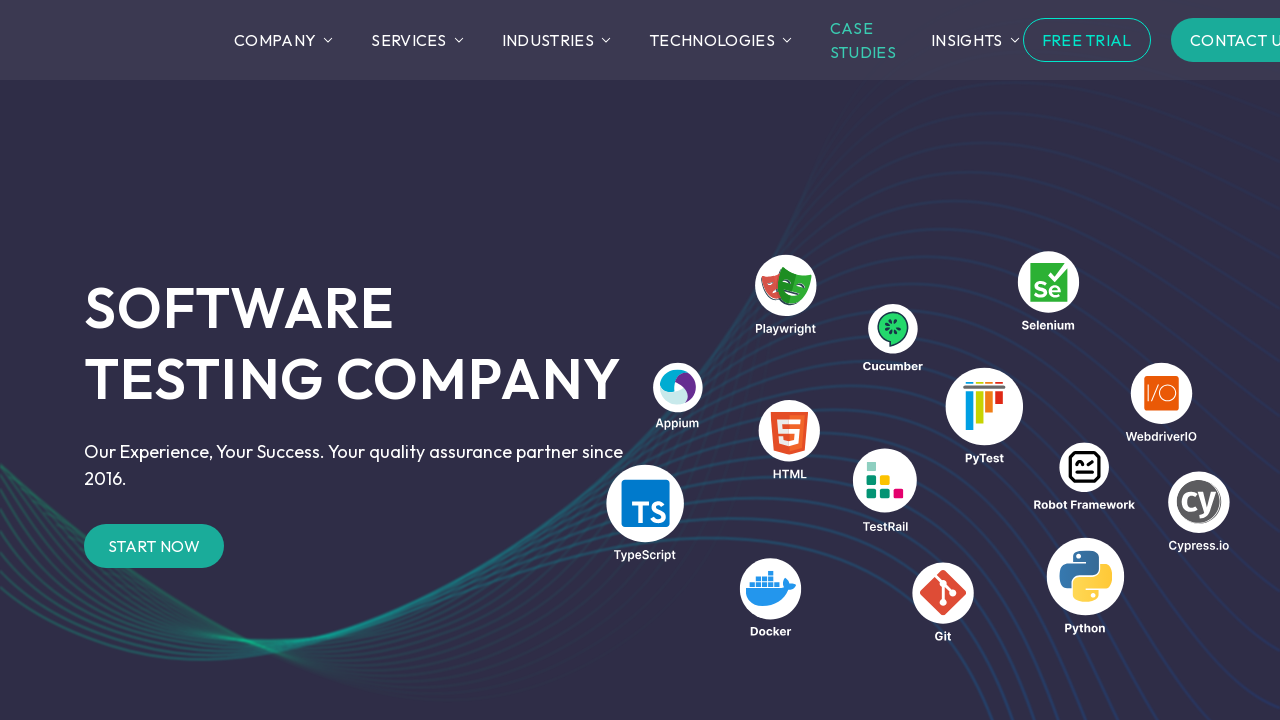

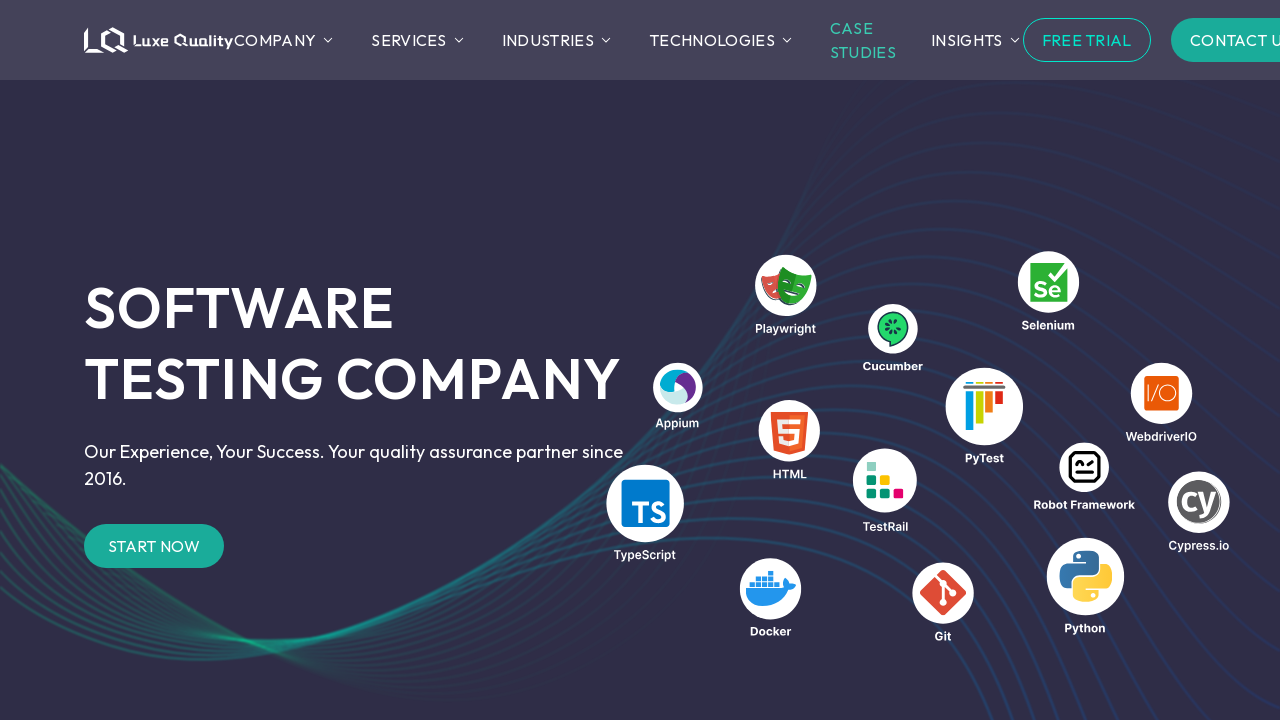